Tests single select dropdown functionality by selecting a programming language option and verifying the result after submission

Starting URL: https://www.qa-practice.com/elements/select/single_select

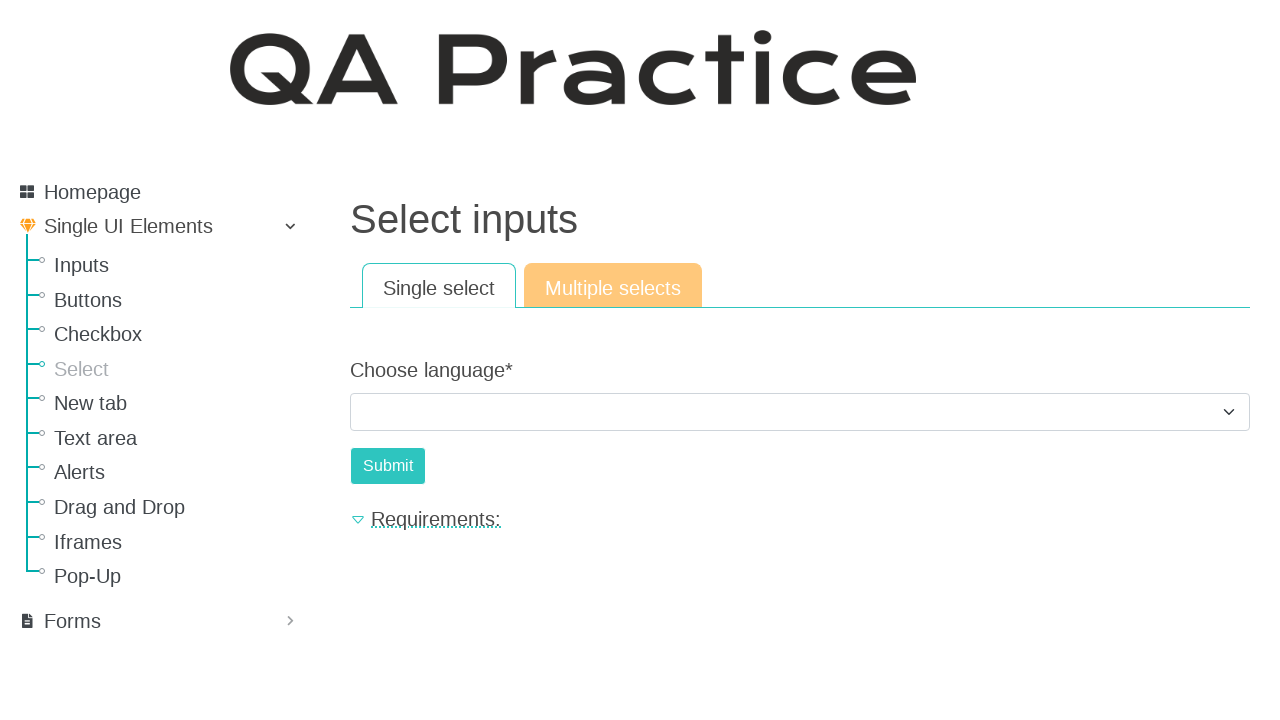

Selected 'Python' from the language dropdown on #id_choose_language
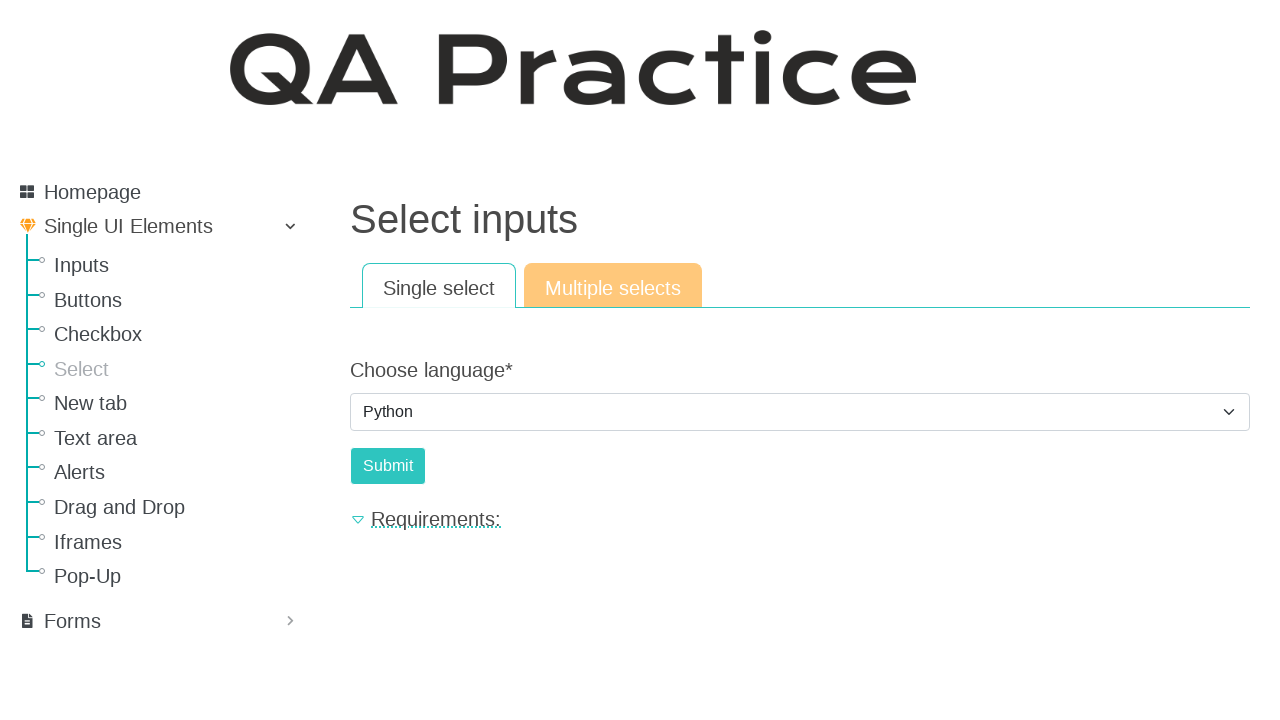

Clicked submit button to submit the selected language at (388, 466) on #submit-id-submit
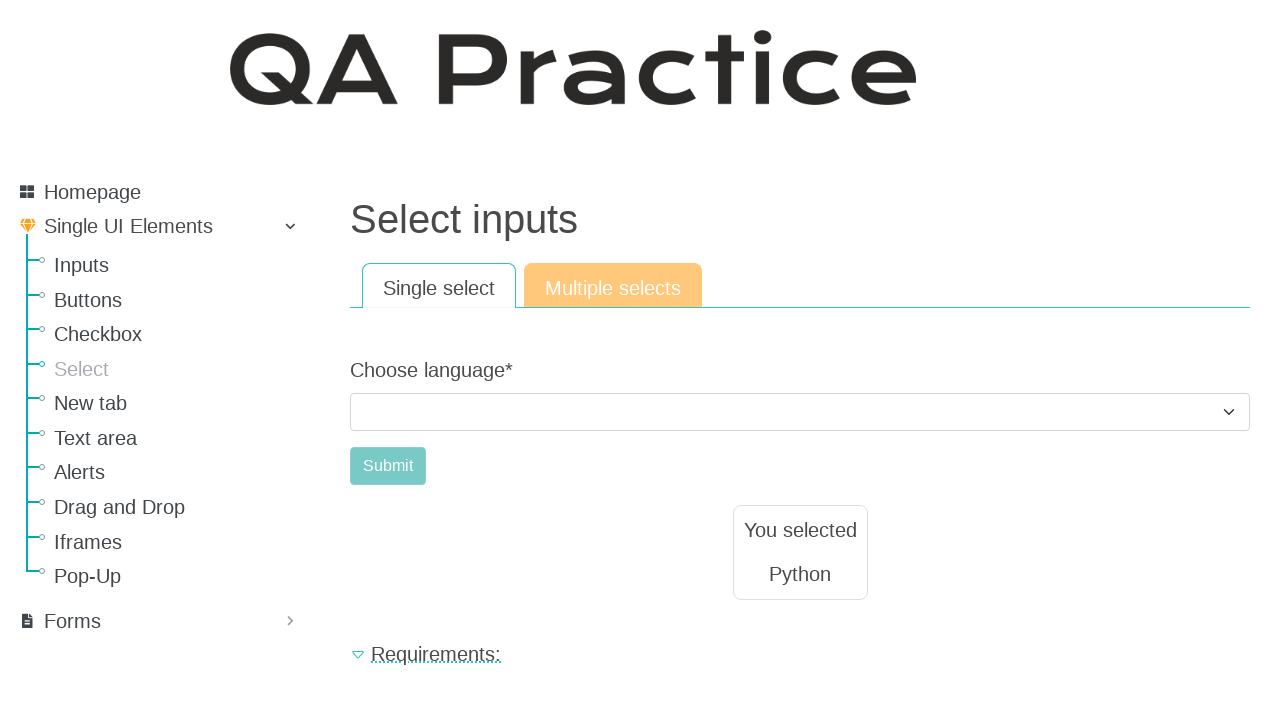

Verified that result text displays 'Python' as expected
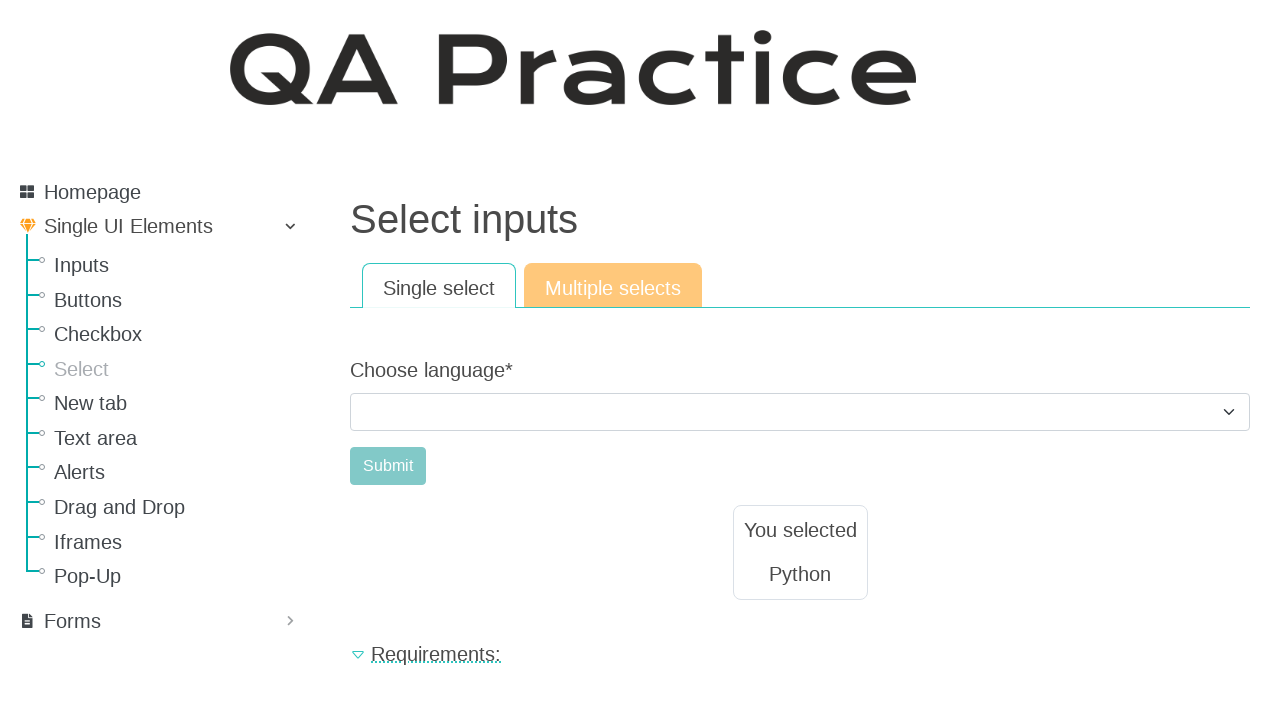

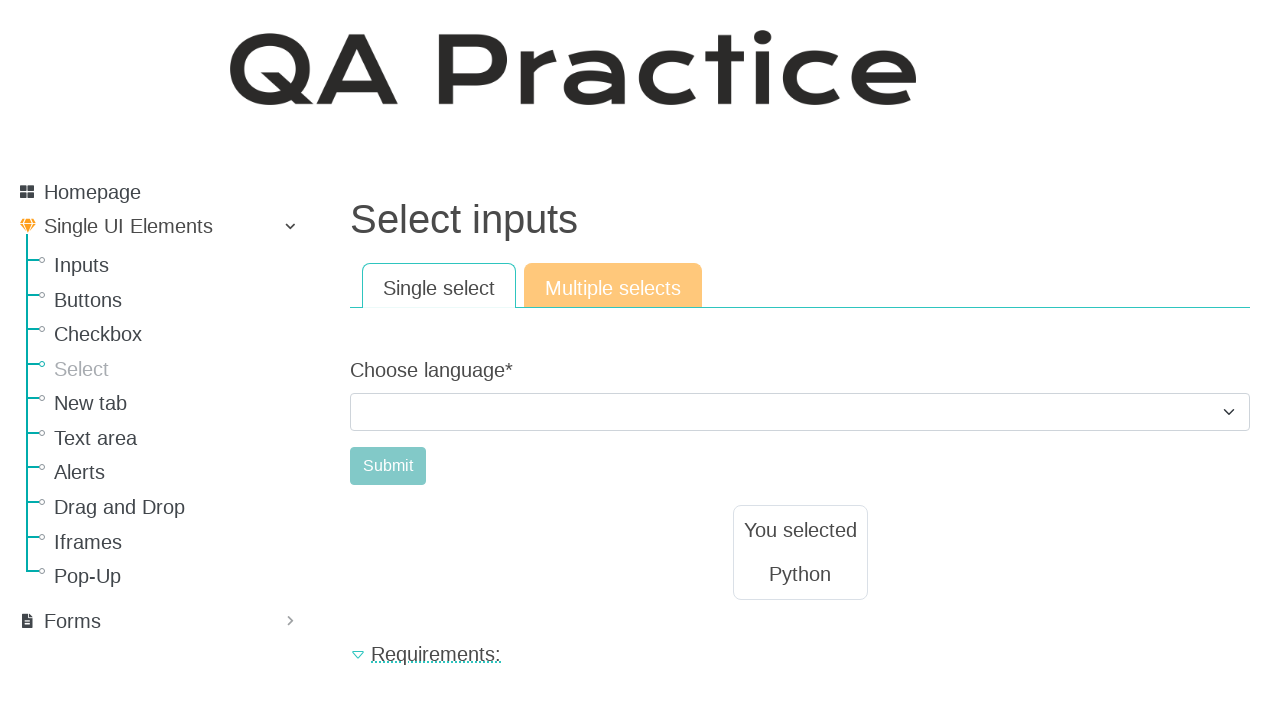